Navigates to WebdriverIO website and verifies the exact page title using assertion

Starting URL: https://webdriver.io

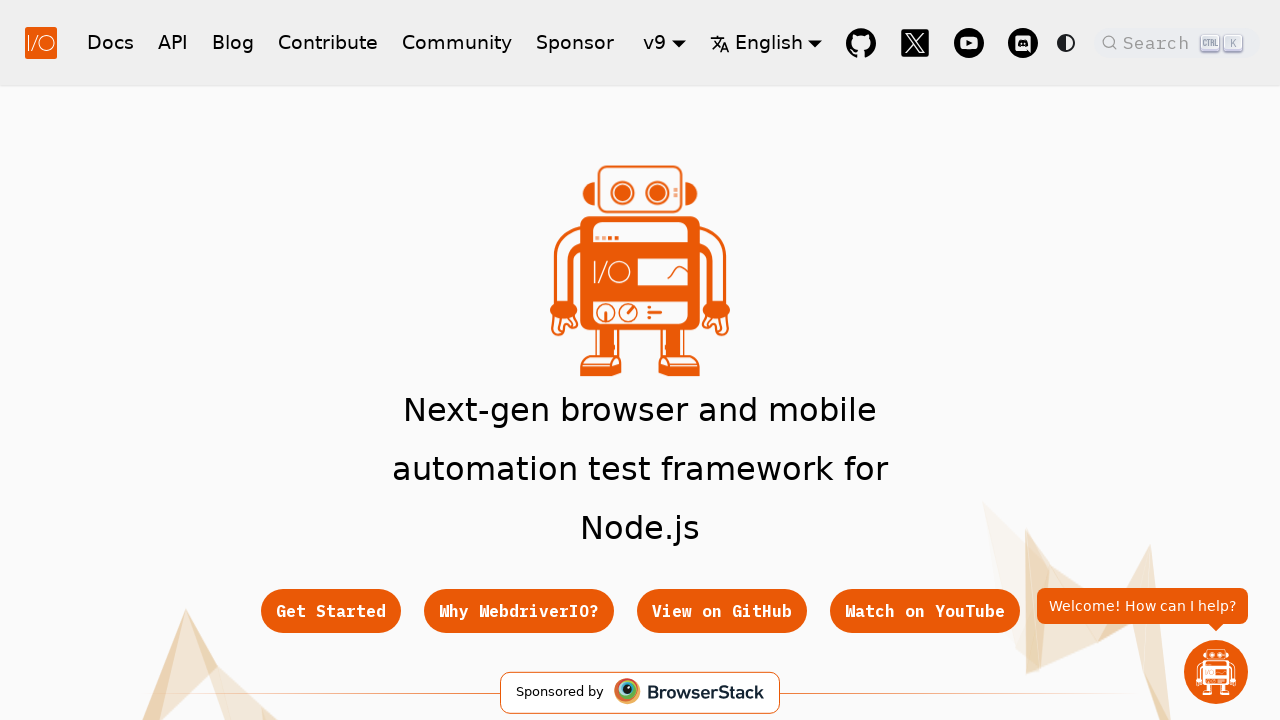

Waited for DOM content to load
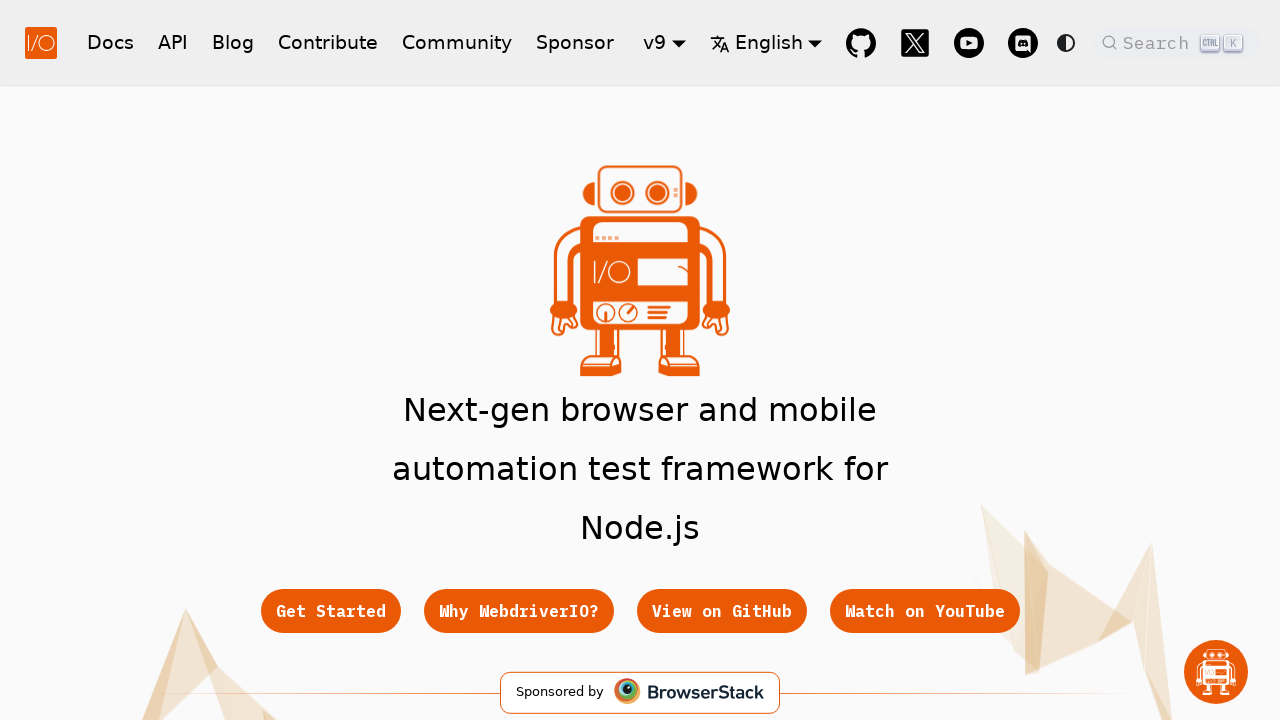

Verified page title matches expected value: 'WebdriverIO · Next-gen browser and mobile automation test framework for Node.js | WebdriverIO'
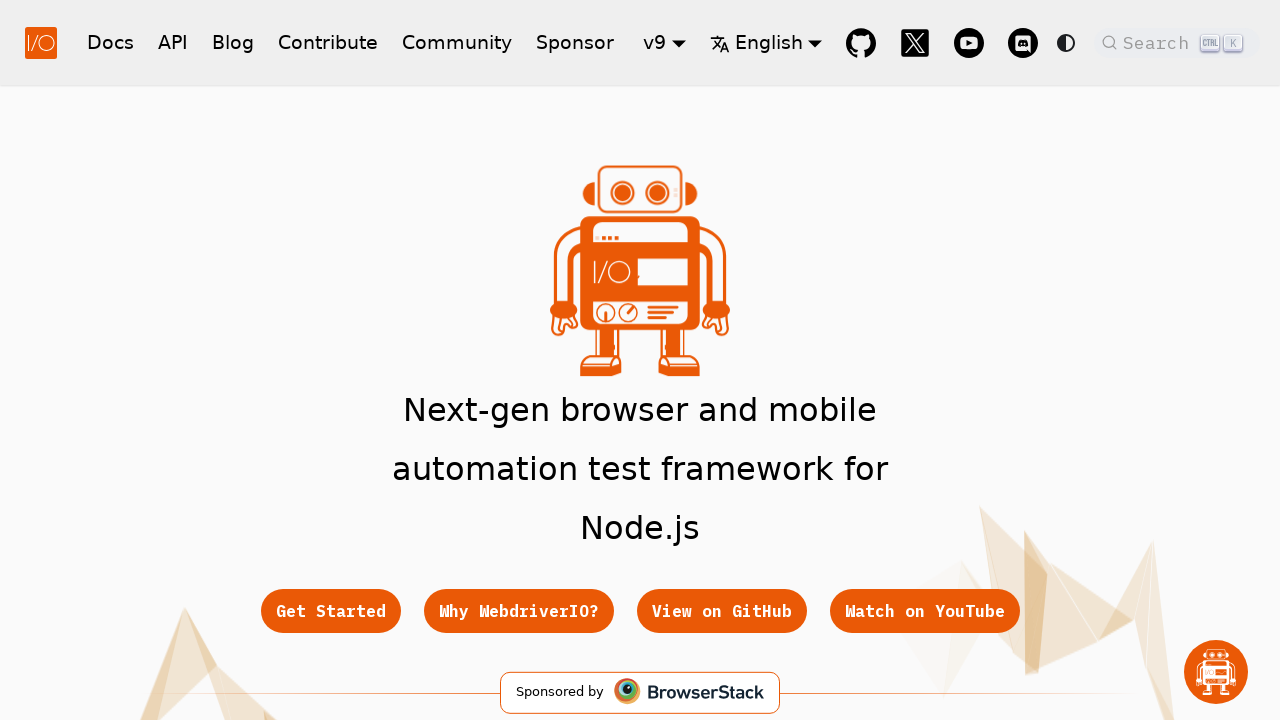

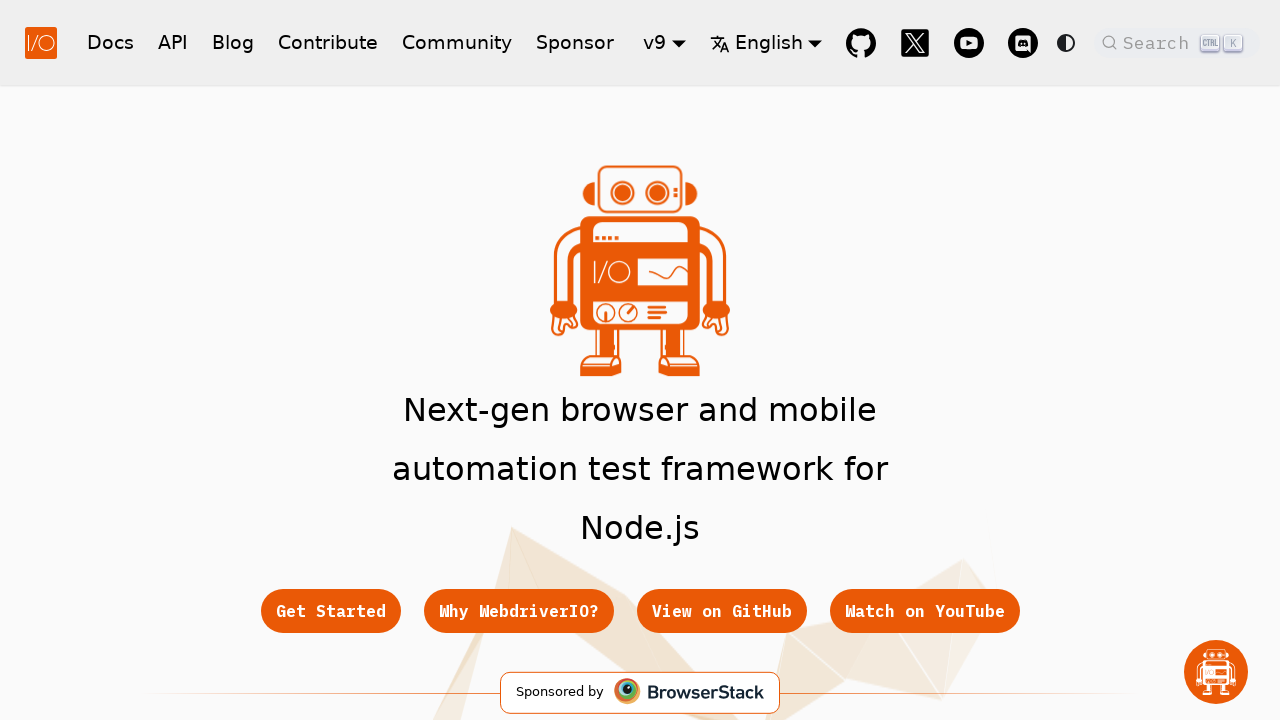